Navigates to Udemy's homepage and waits for the page to load

Starting URL: https://www.udemy.com/

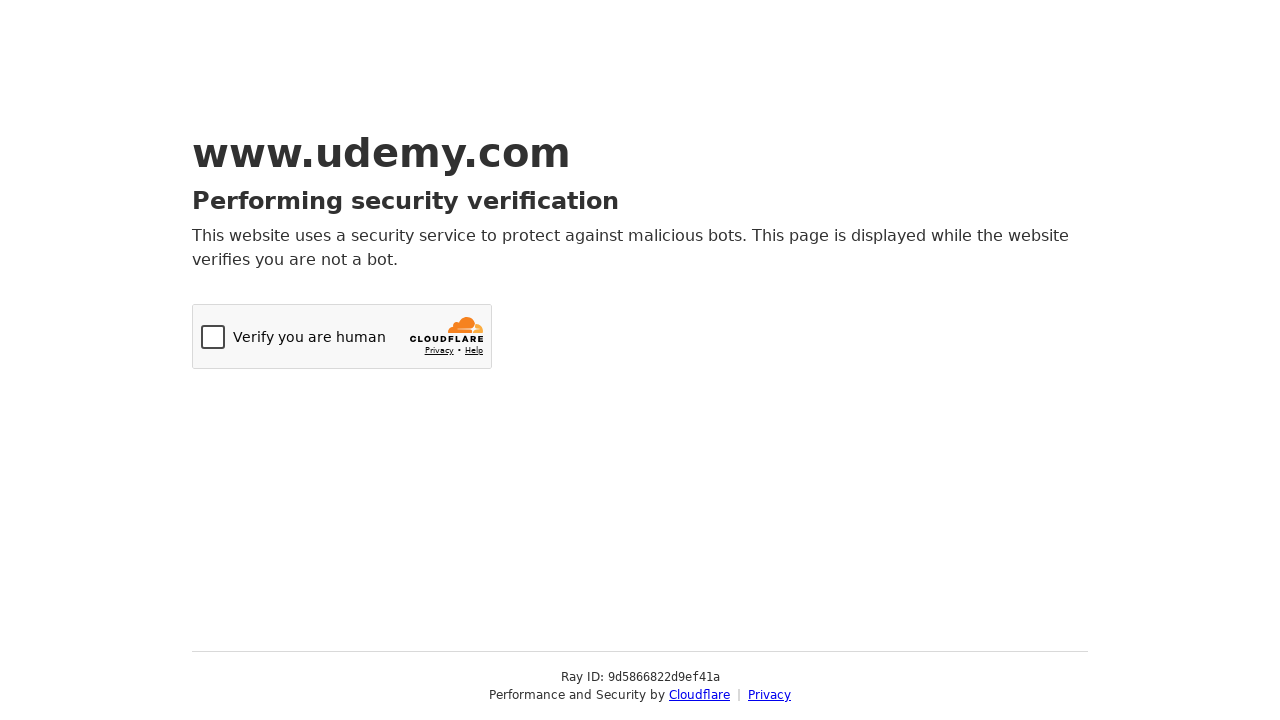

Navigated to Udemy homepage
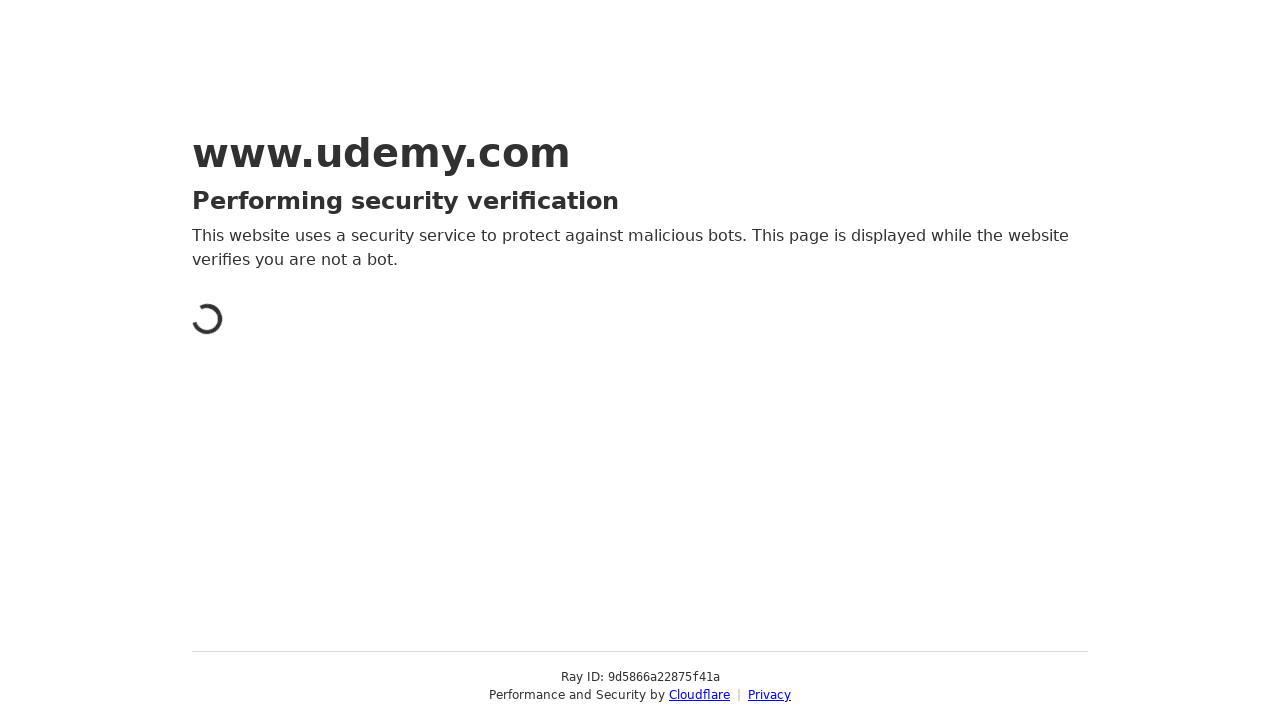

Udemy homepage fully loaded
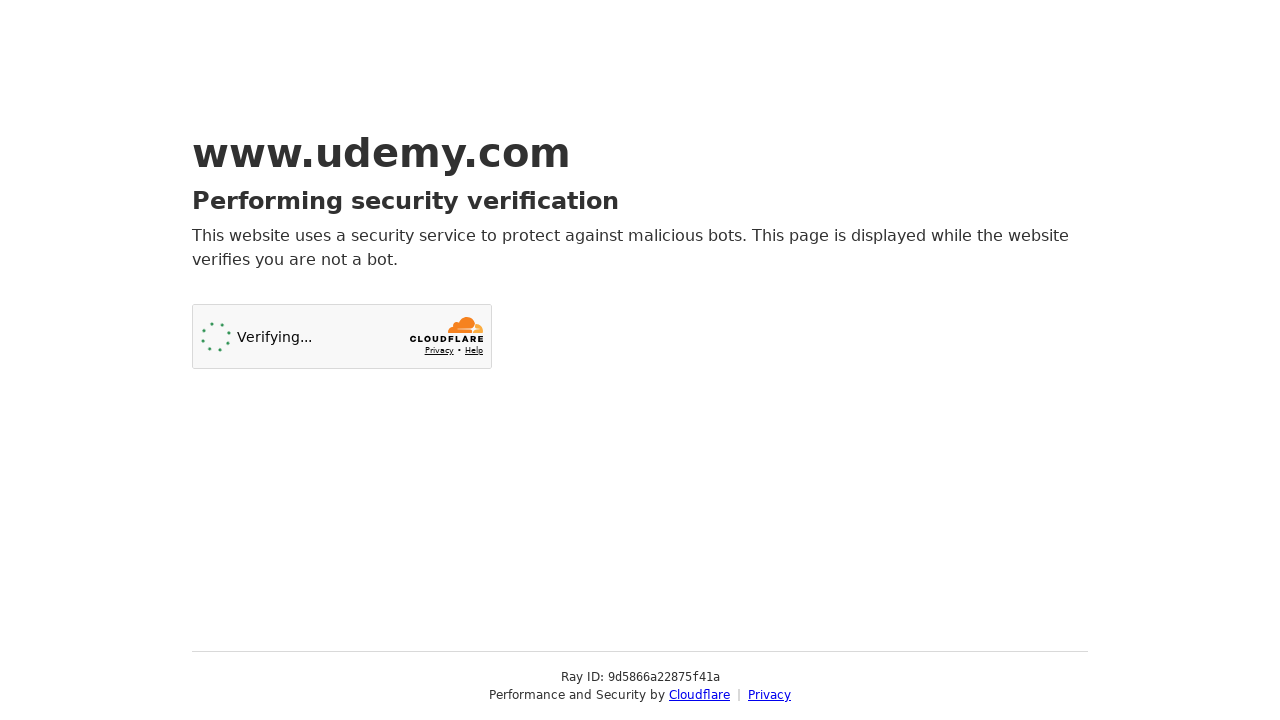

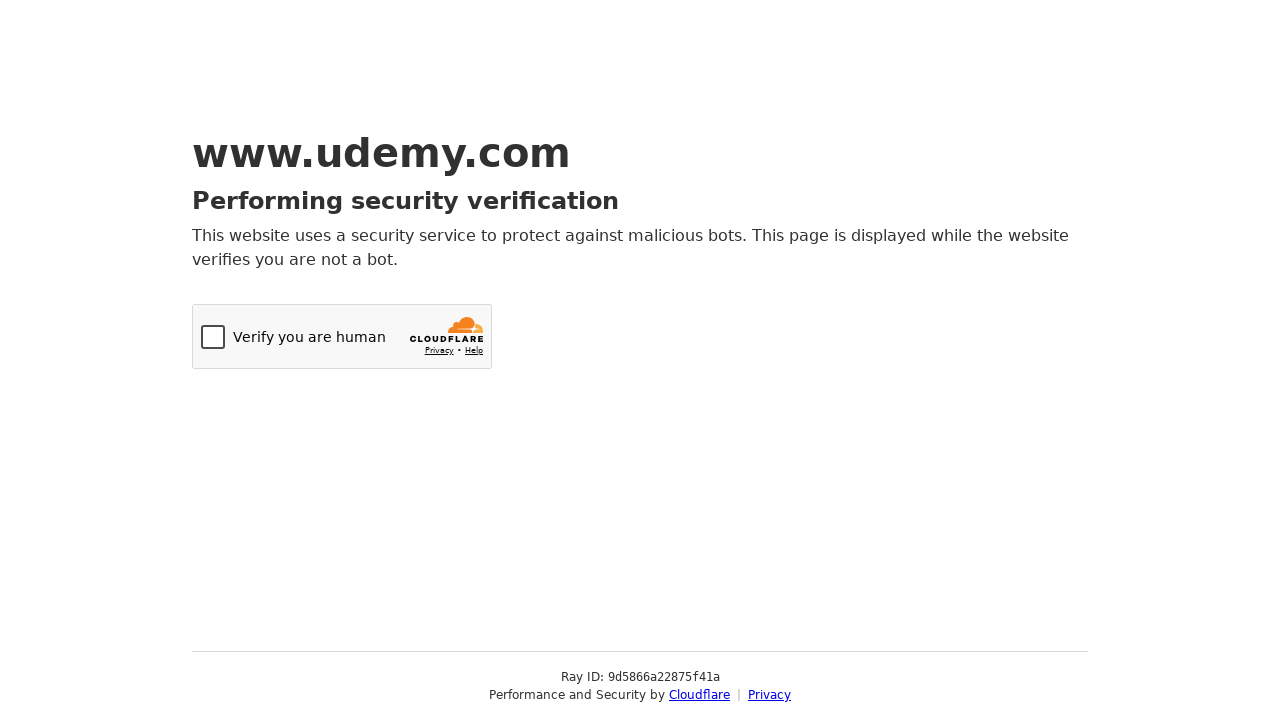